Tests that whitespace is trimmed from edited todo text

Starting URL: https://demo.playwright.dev/todomvc

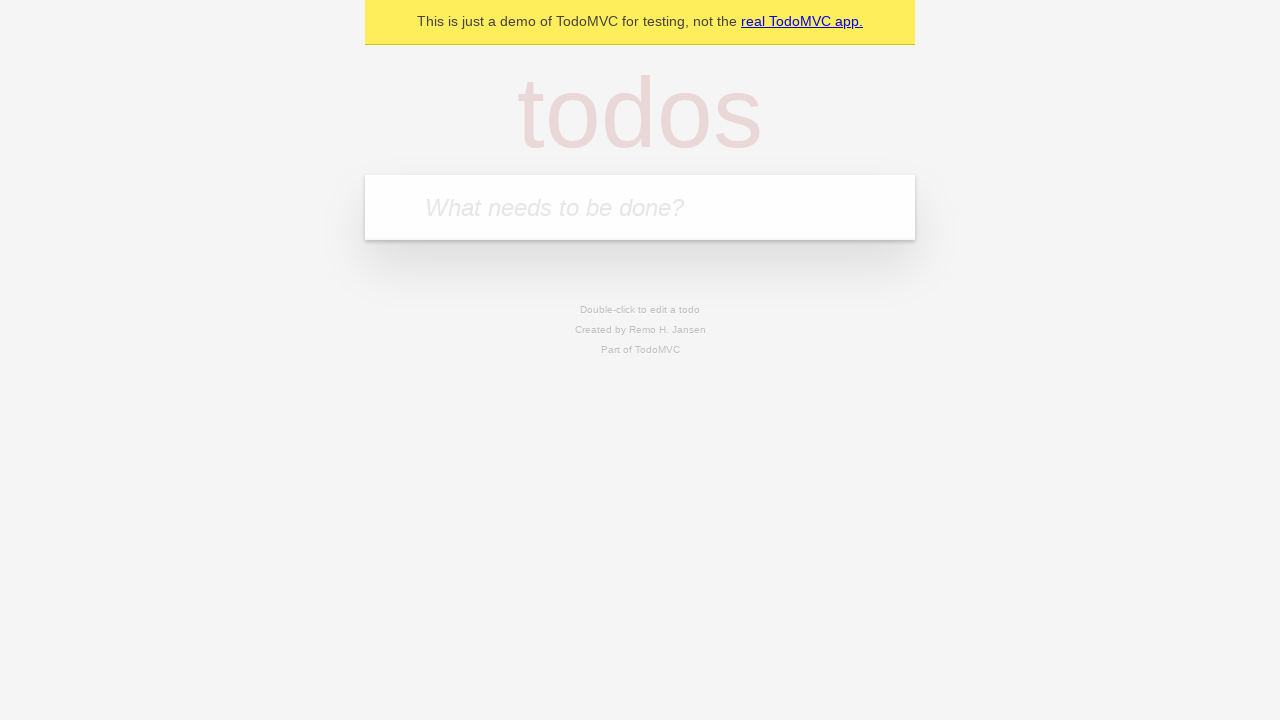

Located the 'What needs to be done?' input field
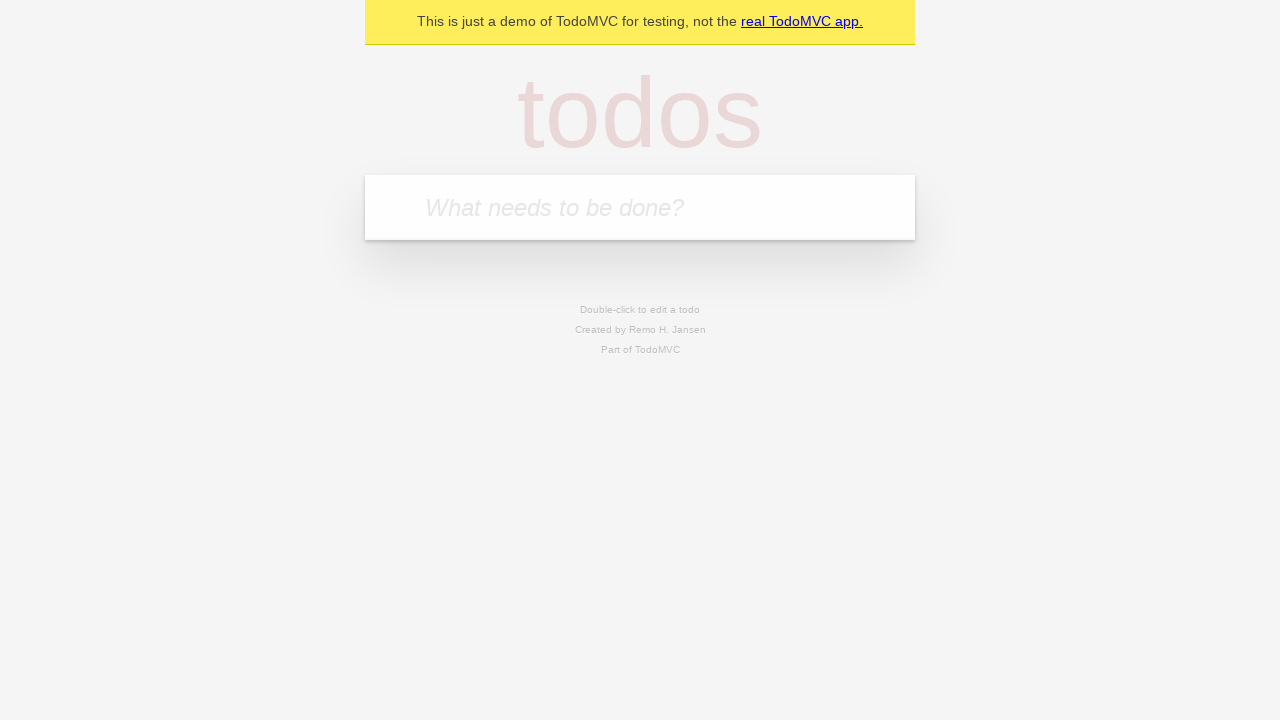

Filled first todo with 'buy some apples' on internal:attr=[placeholder="What needs to be done?"i]
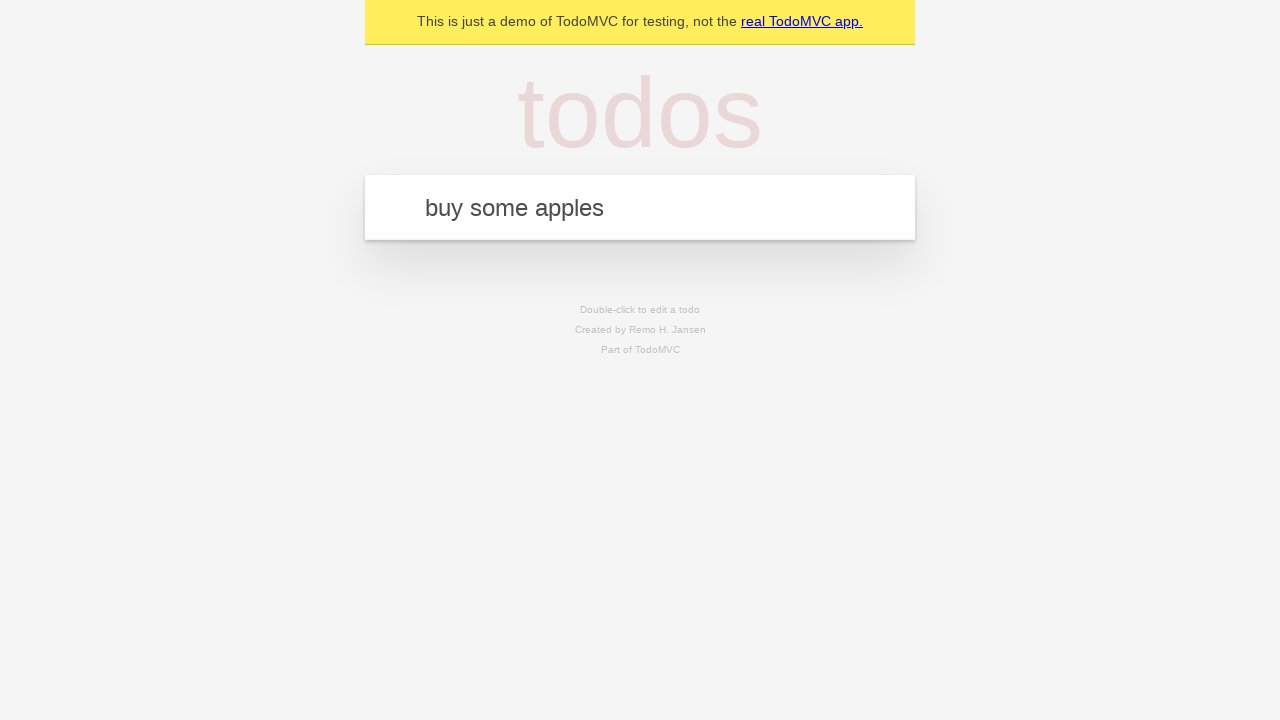

Pressed Enter to create first todo on internal:attr=[placeholder="What needs to be done?"i]
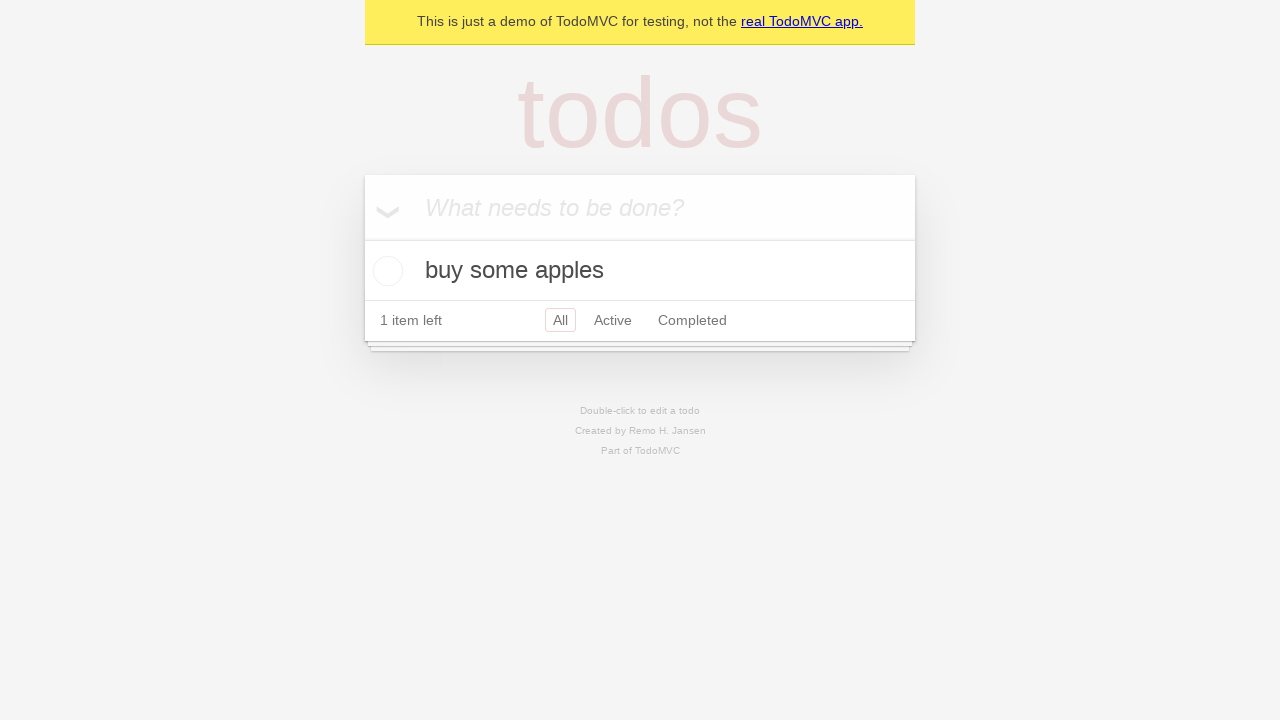

Filled second todo with 'feed the cat' on internal:attr=[placeholder="What needs to be done?"i]
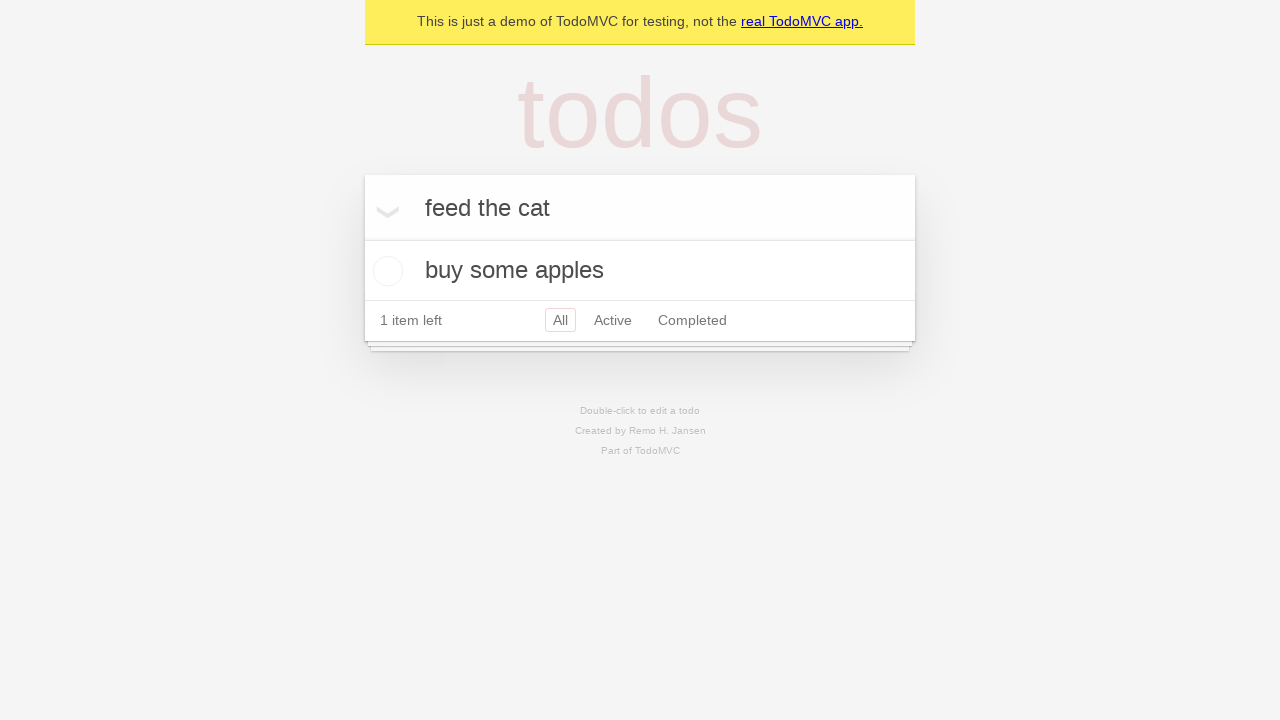

Pressed Enter to create second todo on internal:attr=[placeholder="What needs to be done?"i]
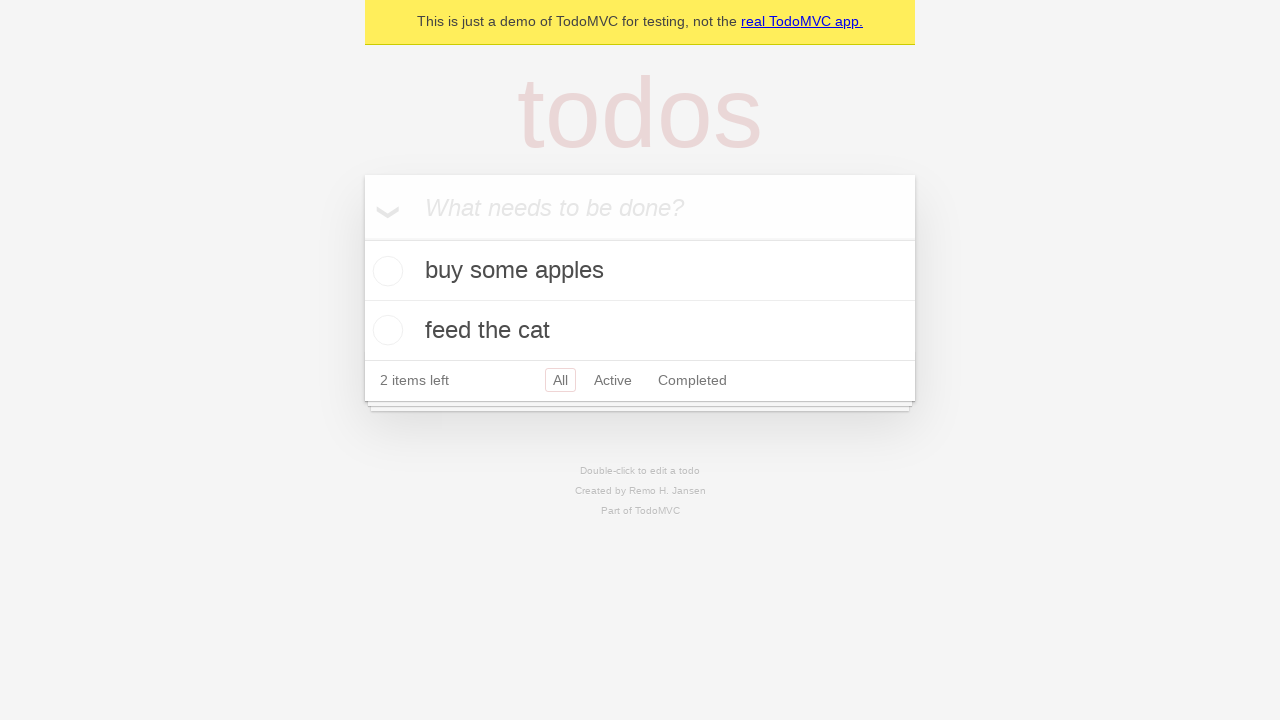

Filled third todo with 'book a doctors appointment' on internal:attr=[placeholder="What needs to be done?"i]
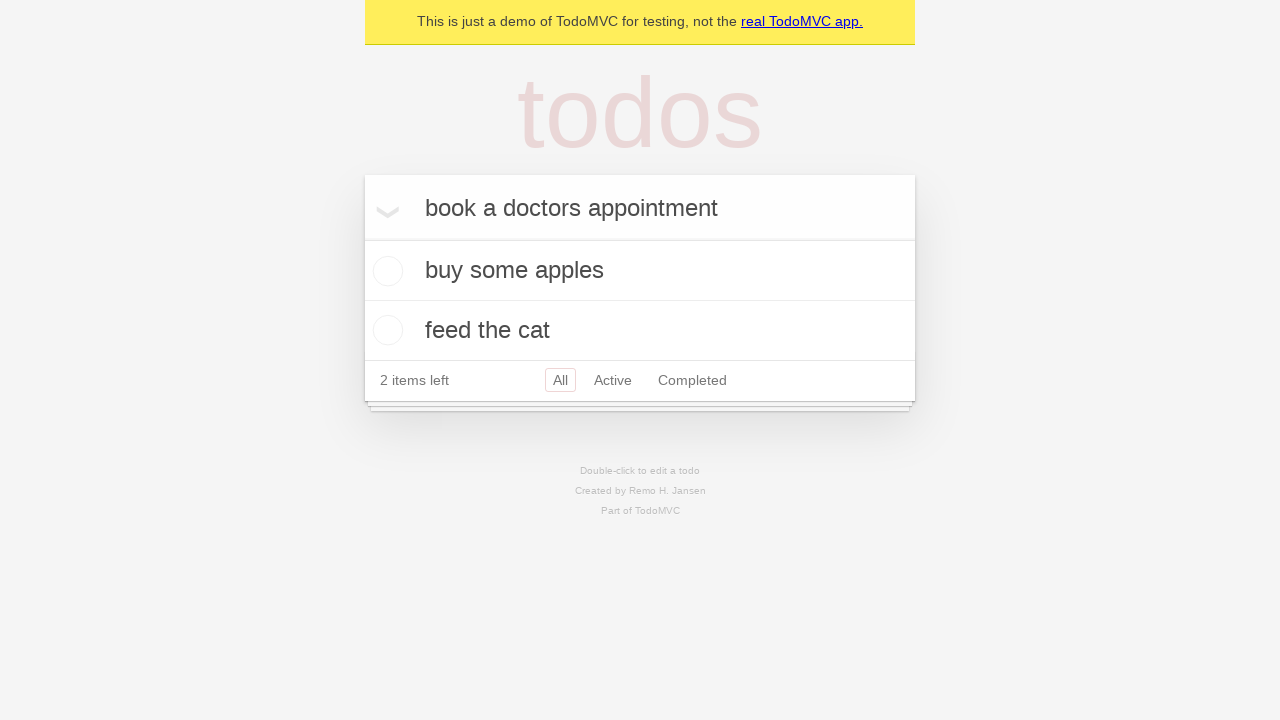

Pressed Enter to create third todo on internal:attr=[placeholder="What needs to be done?"i]
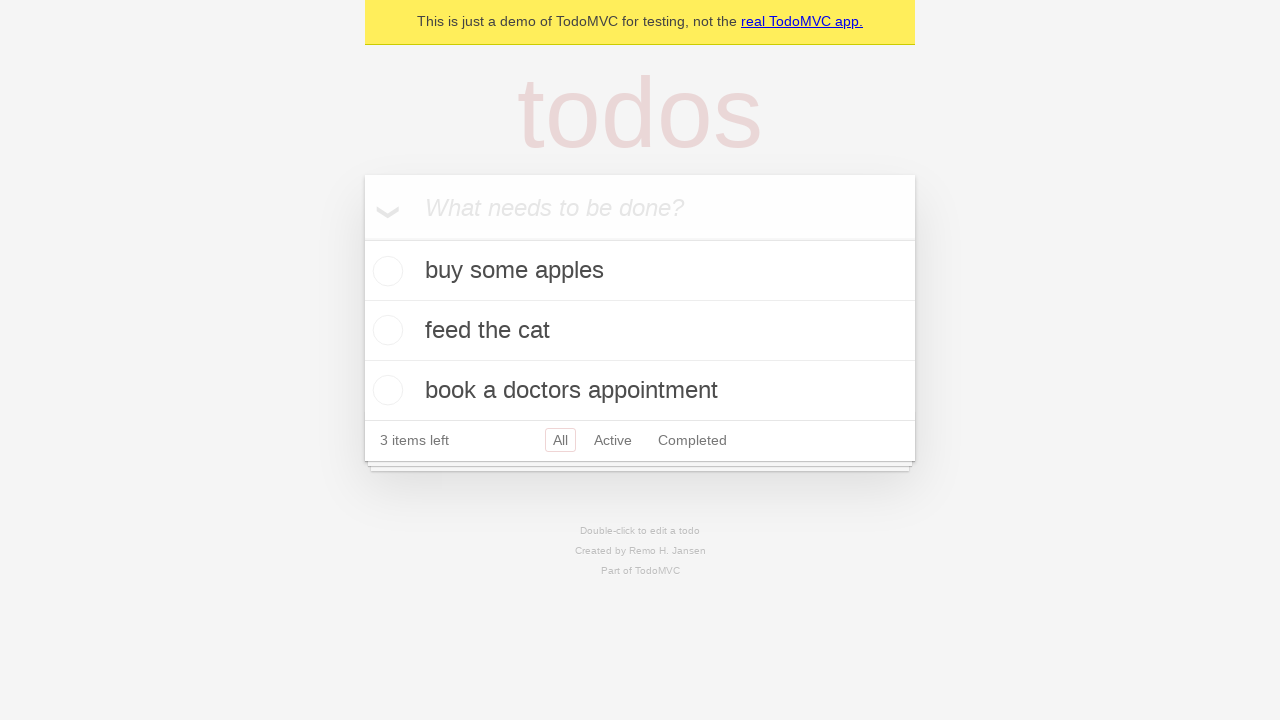

Waited for third todo item to be visible
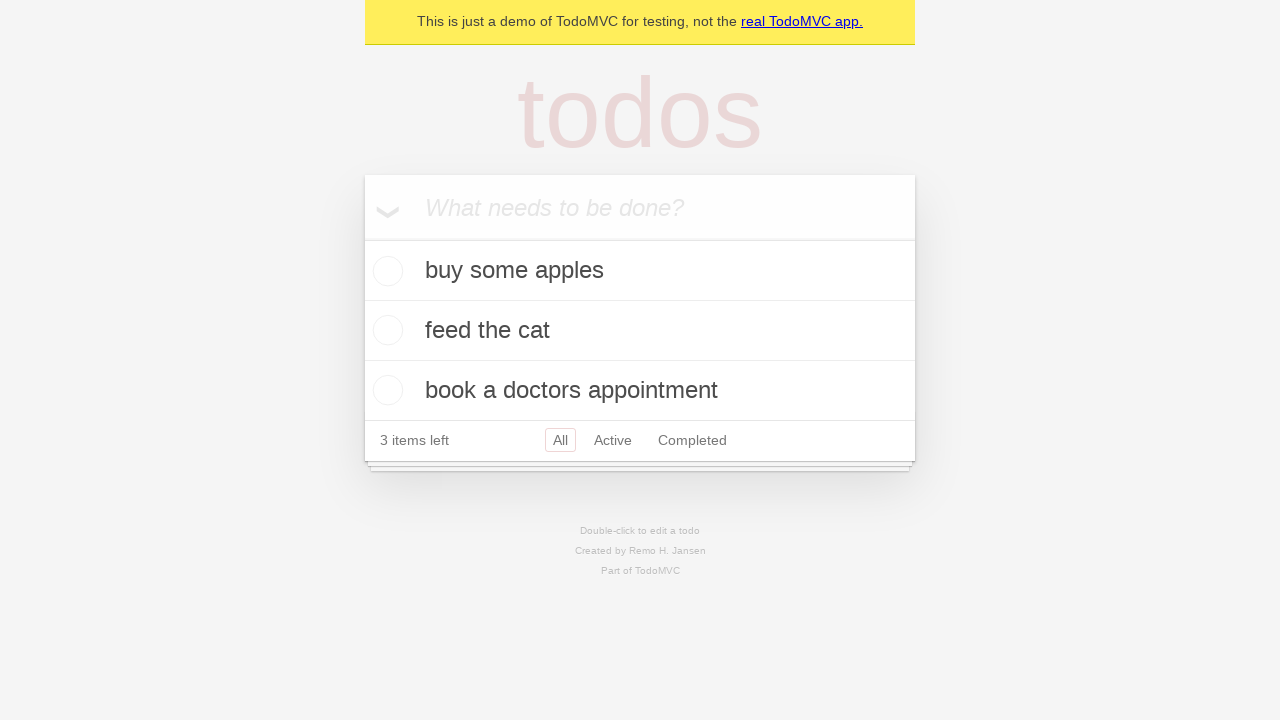

Located all todo items
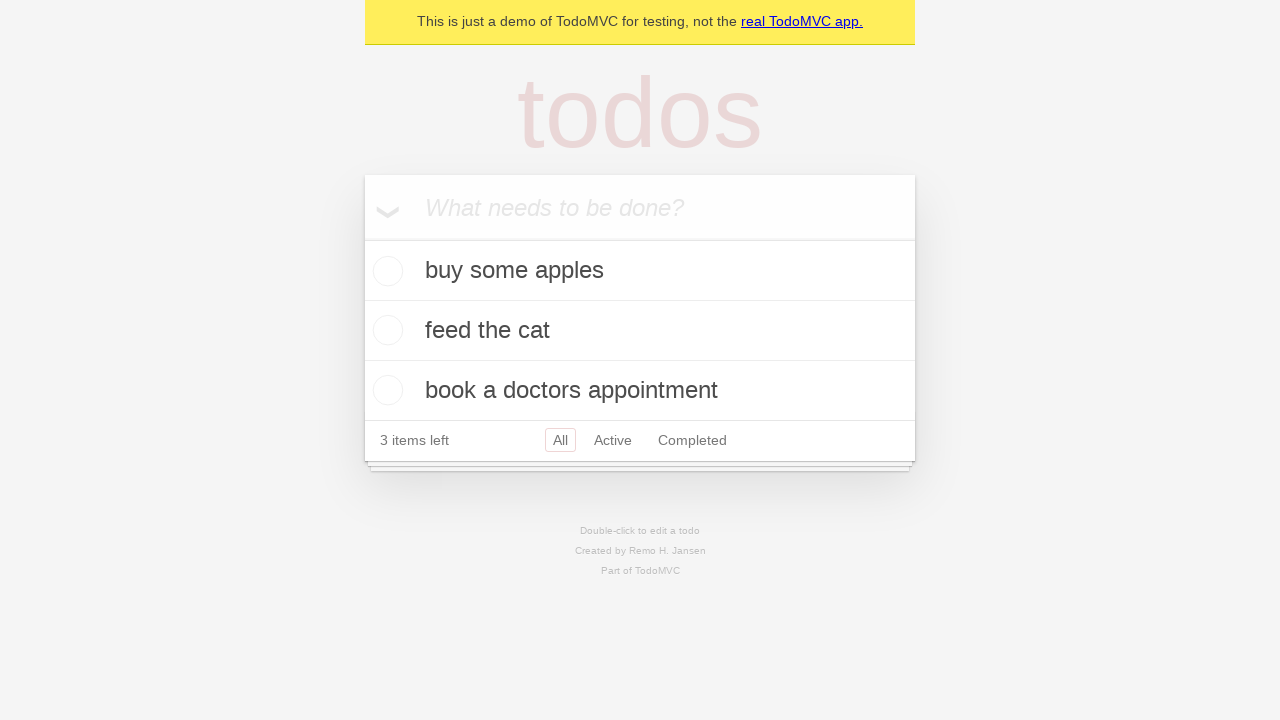

Double-clicked second todo item to enter edit mode at (640, 331) on [data-testid='todo-item'] >> nth=1
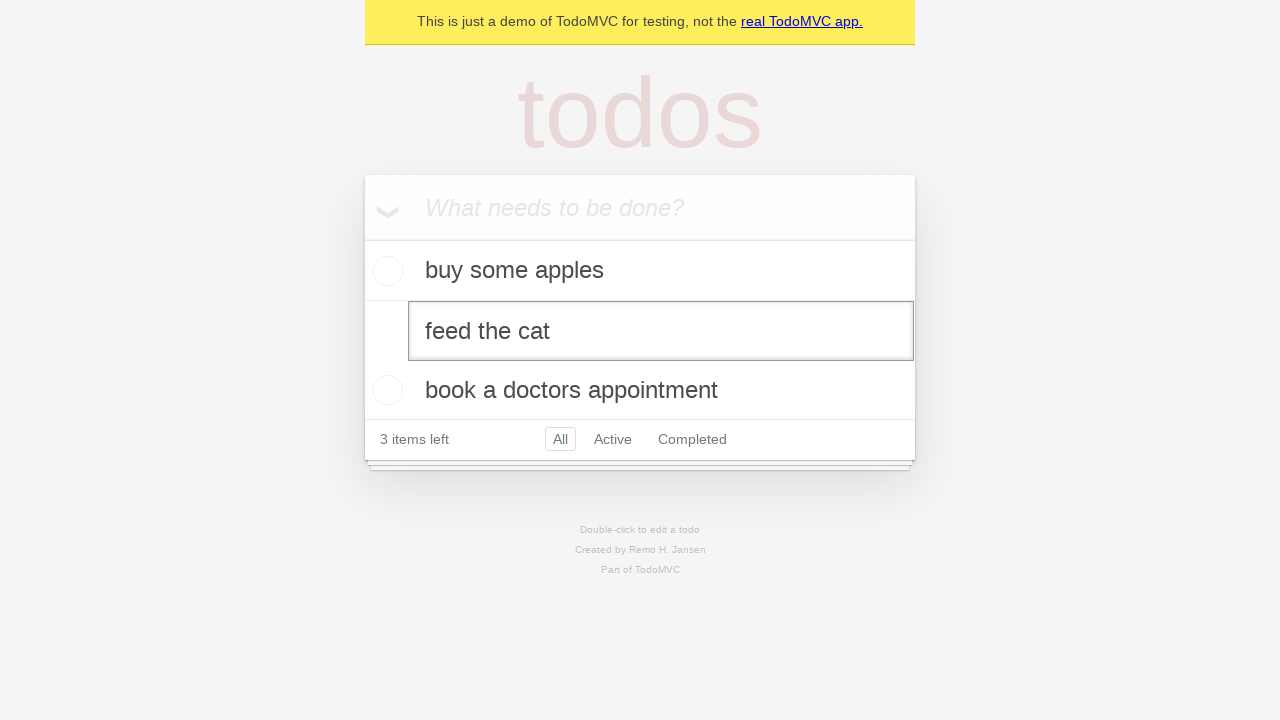

Filled edit field with text containing leading and trailing whitespace on [data-testid='todo-item'] >> nth=1 >> internal:role=textbox[name="Edit"i]
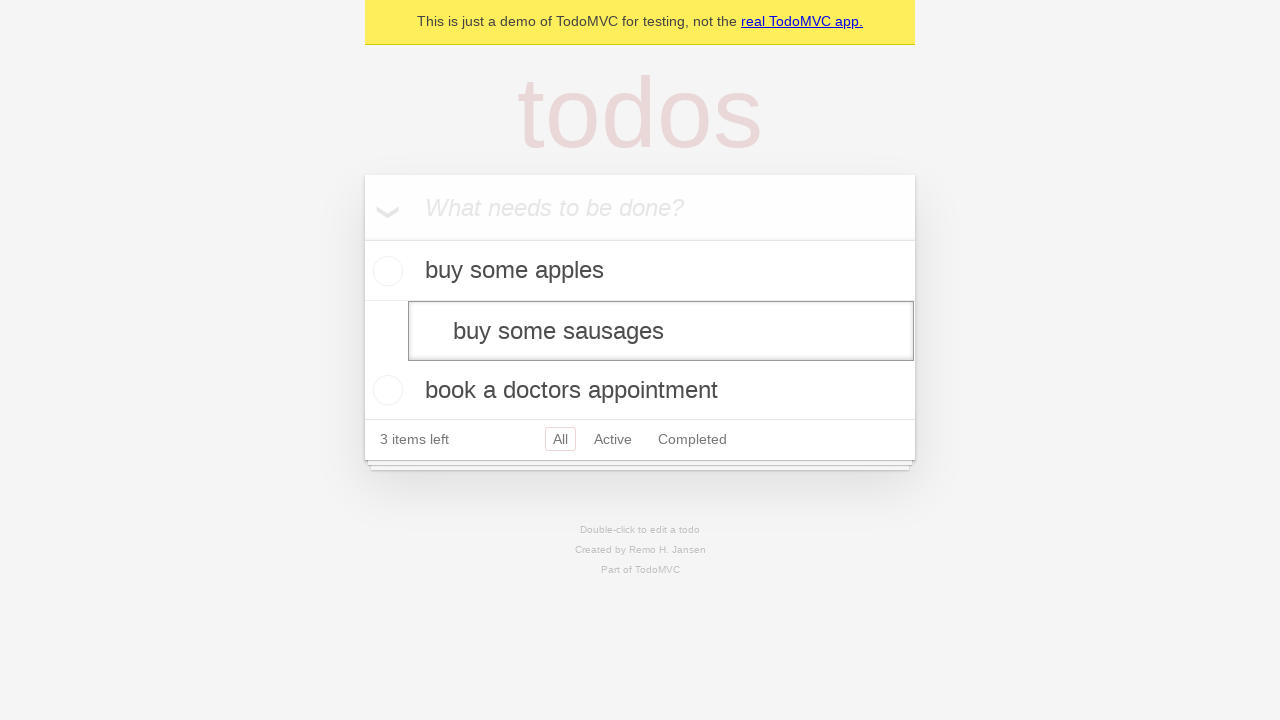

Pressed Enter to save edited todo with whitespace on [data-testid='todo-item'] >> nth=1 >> internal:role=textbox[name="Edit"i]
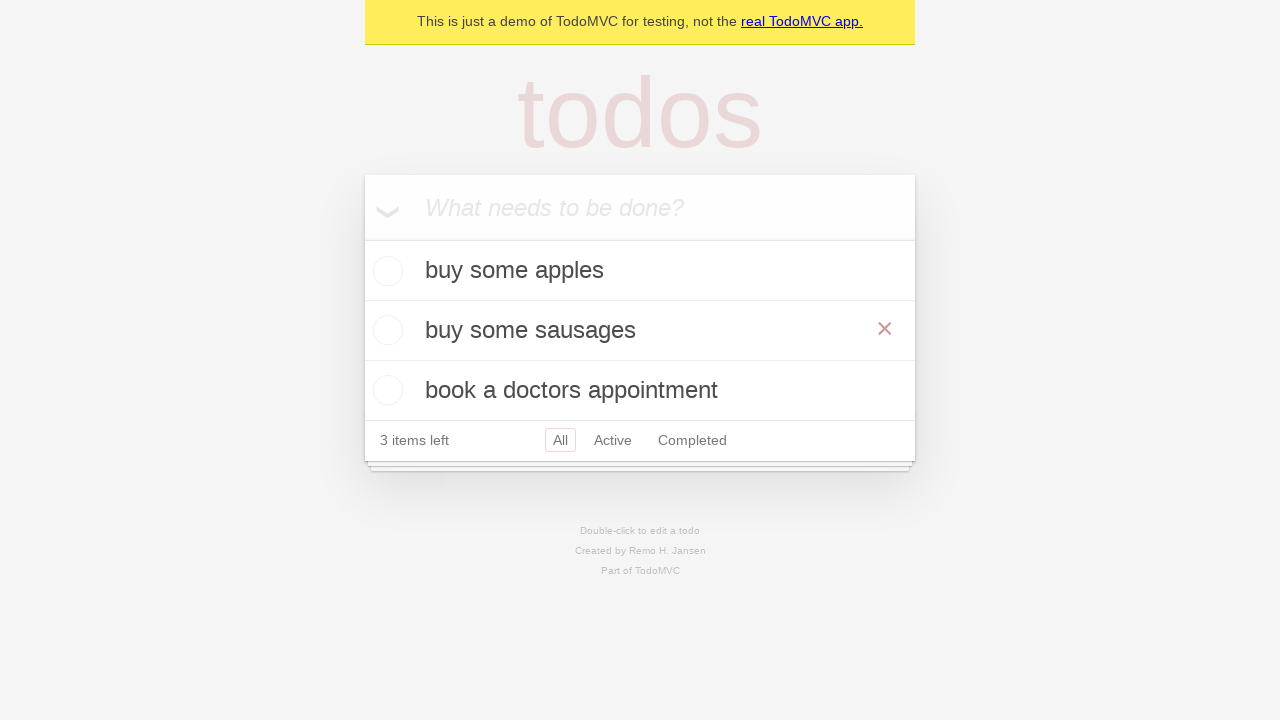

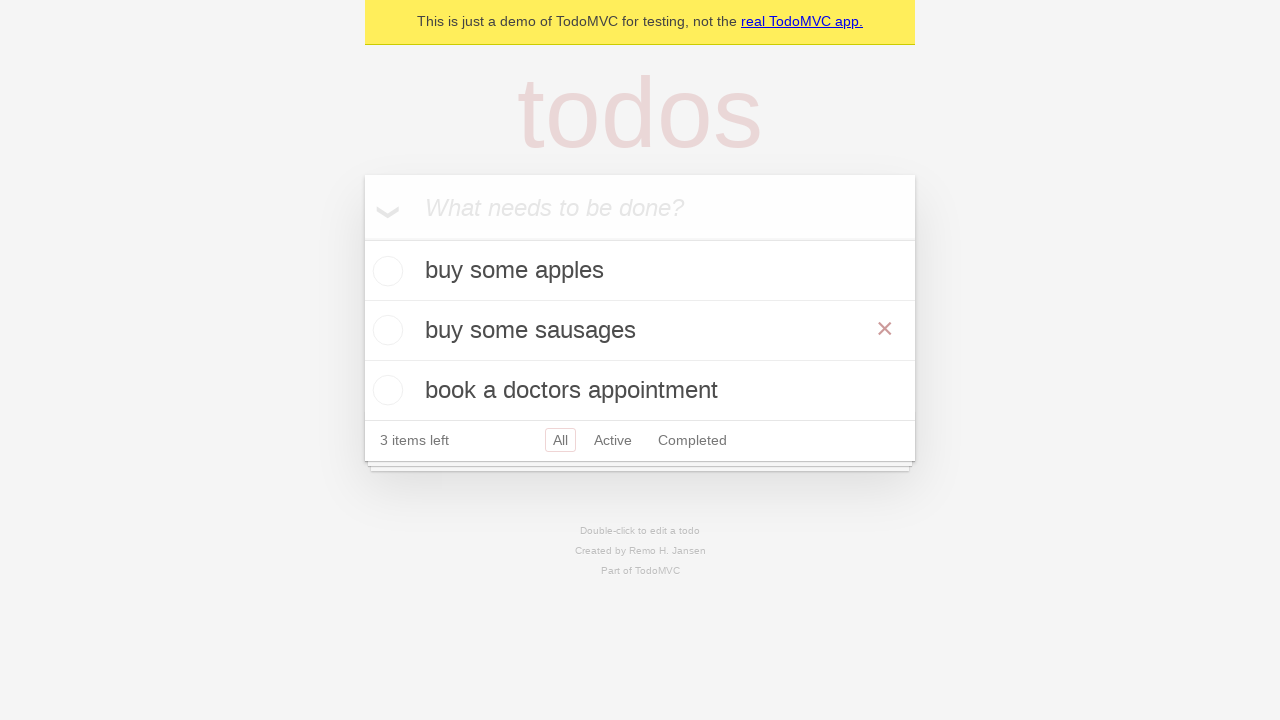